Tests web table functionality by adding a new record with user details including name, email, age, salary, and department

Starting URL: https://demoqa.com/webtables

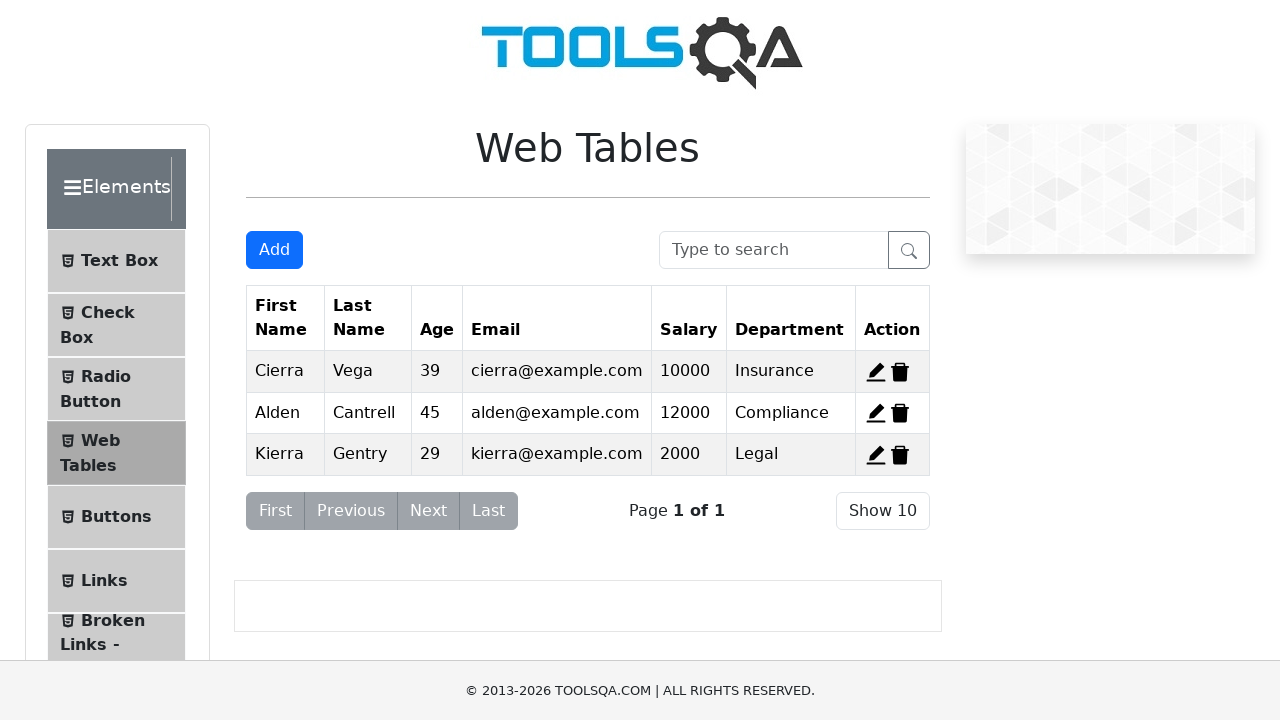

Clicked 'Add New Record' button to open form at (274, 250) on #addNewRecordButton
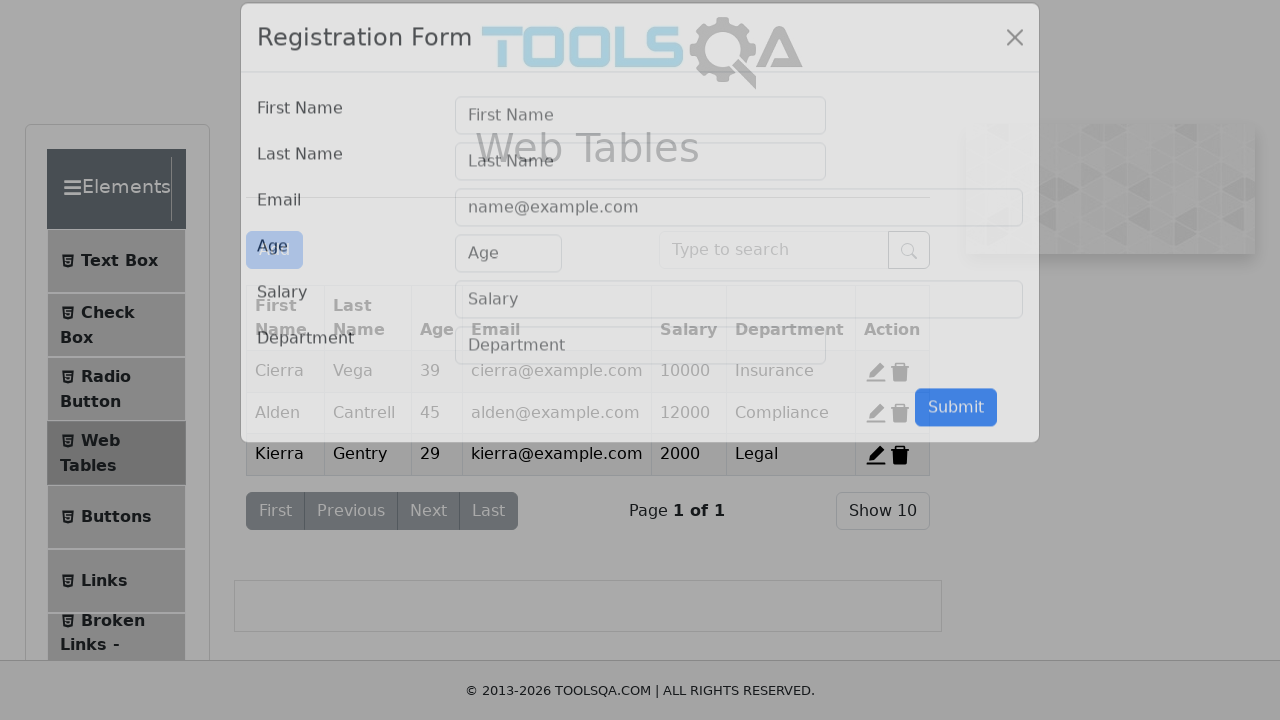

First name input field appeared in modal
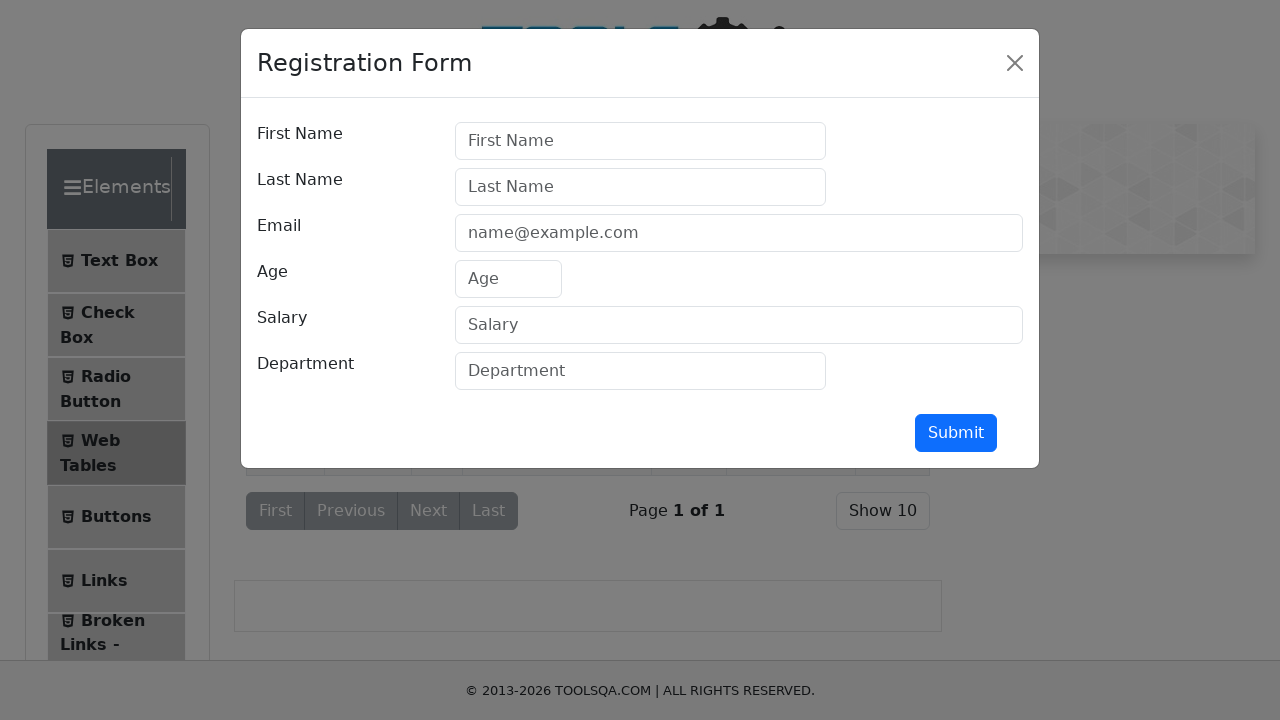

Filled first name field with 'Pavlik' on #firstName
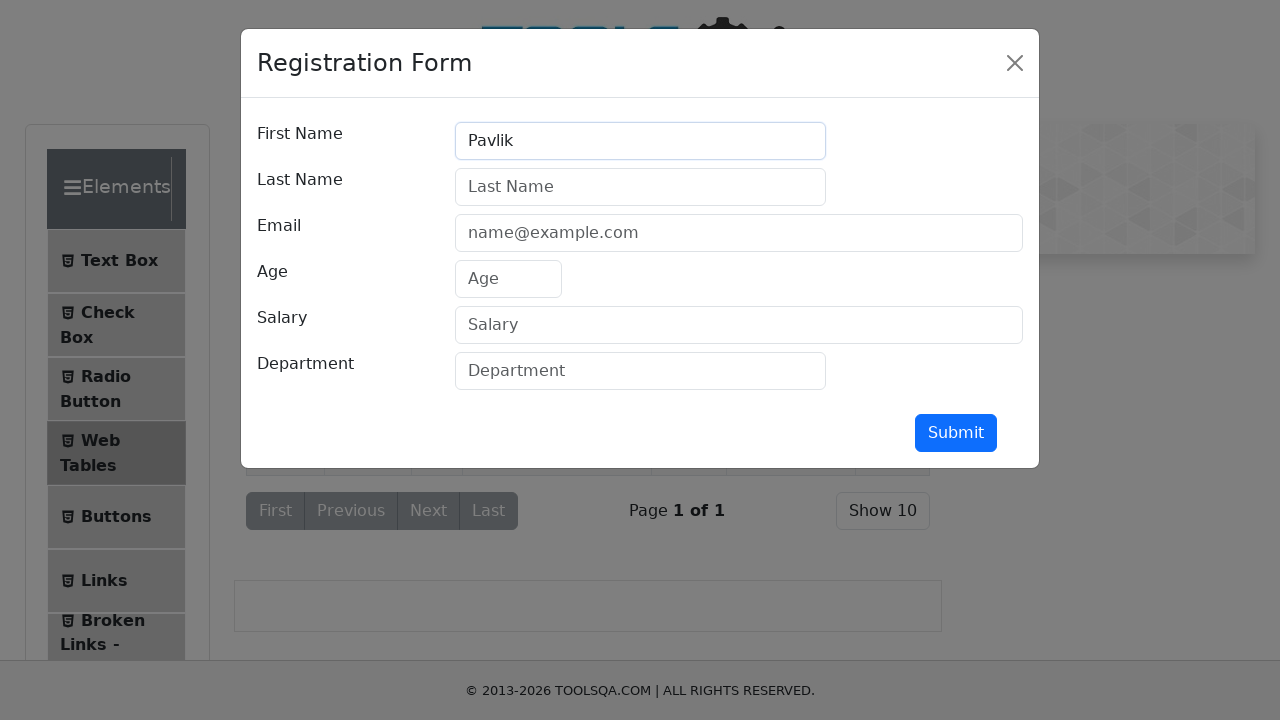

Filled last name field with 'Morozov' on #lastName
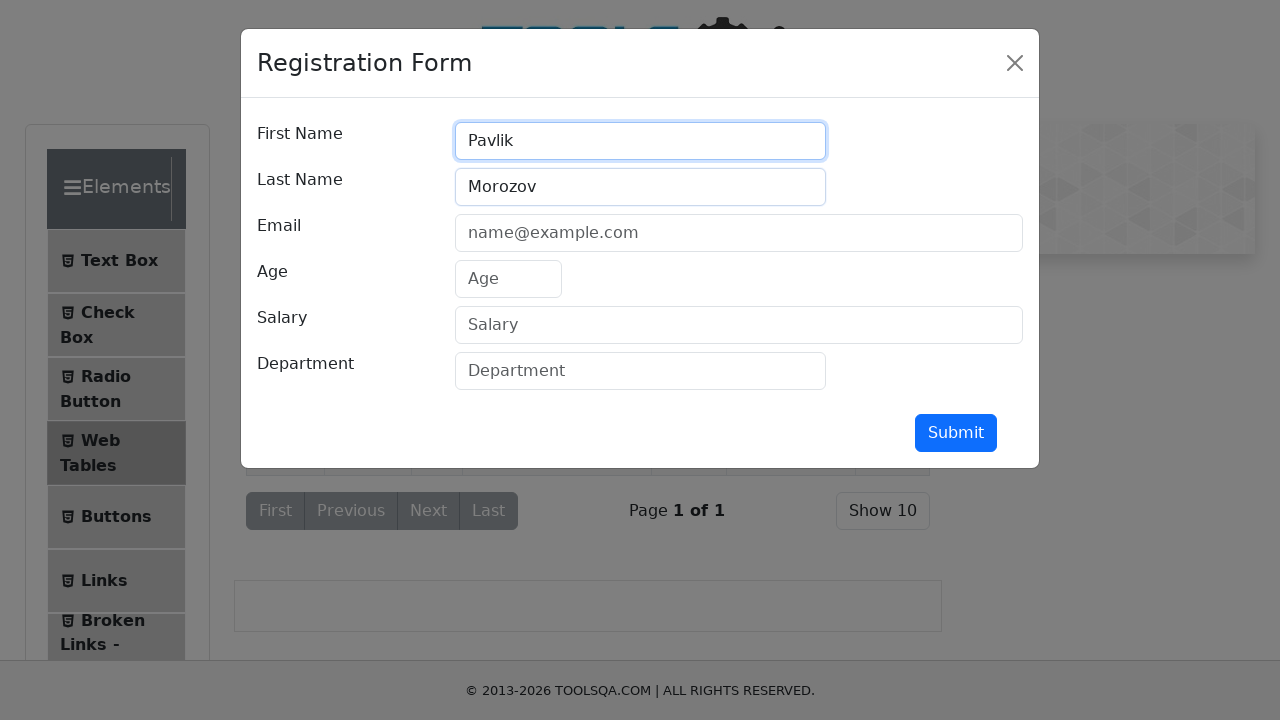

Filled email field with 'funnyStories@gmail.com' on #userEmail
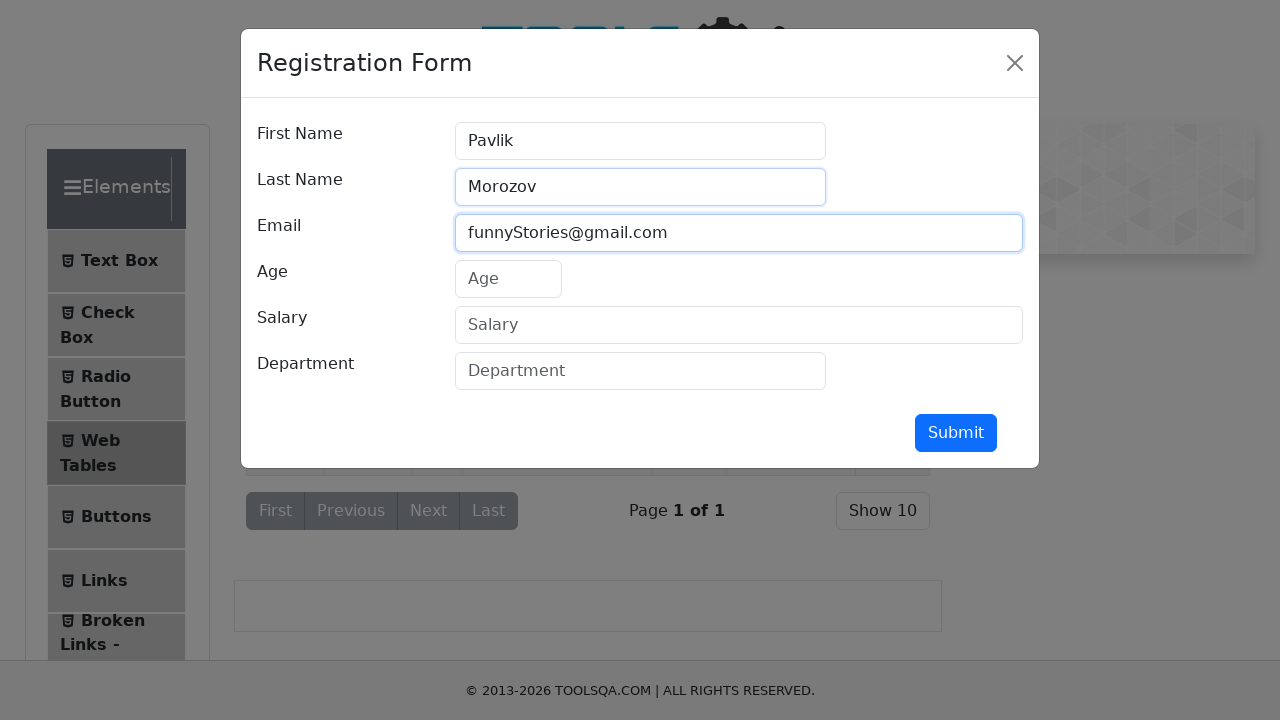

Filled age field with '21' on #age
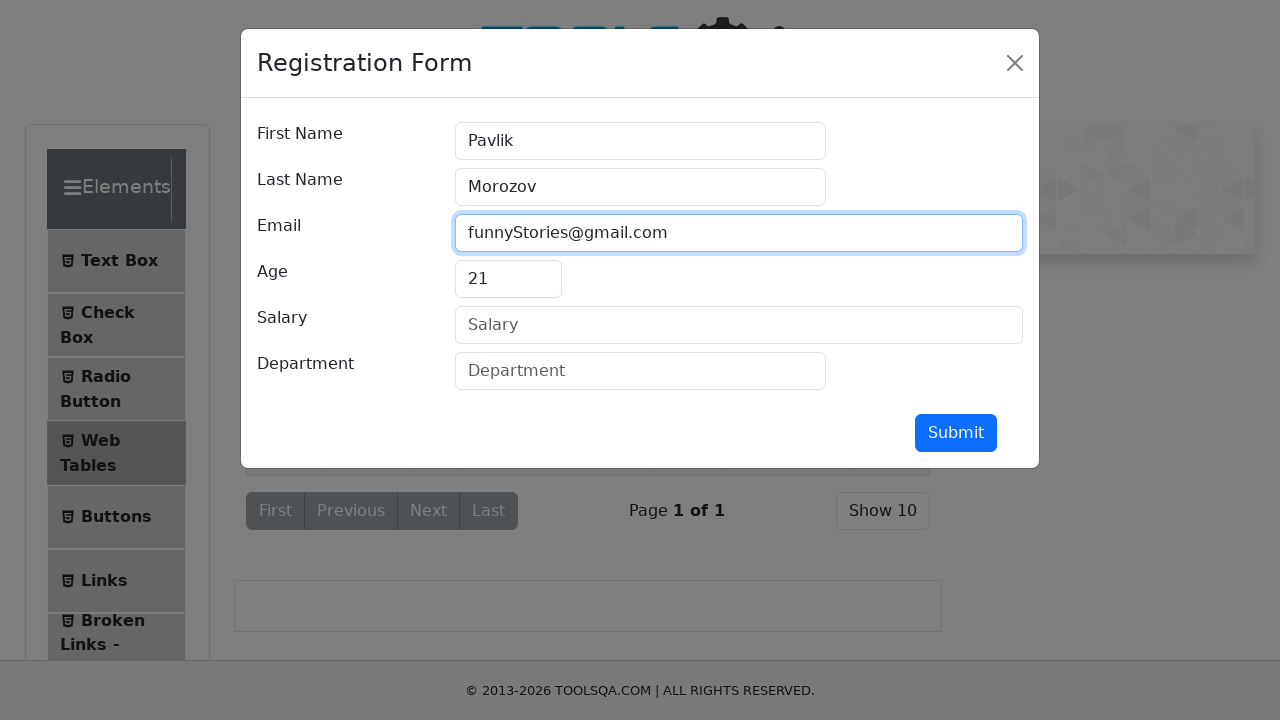

Filled salary field with '3000' on #salary
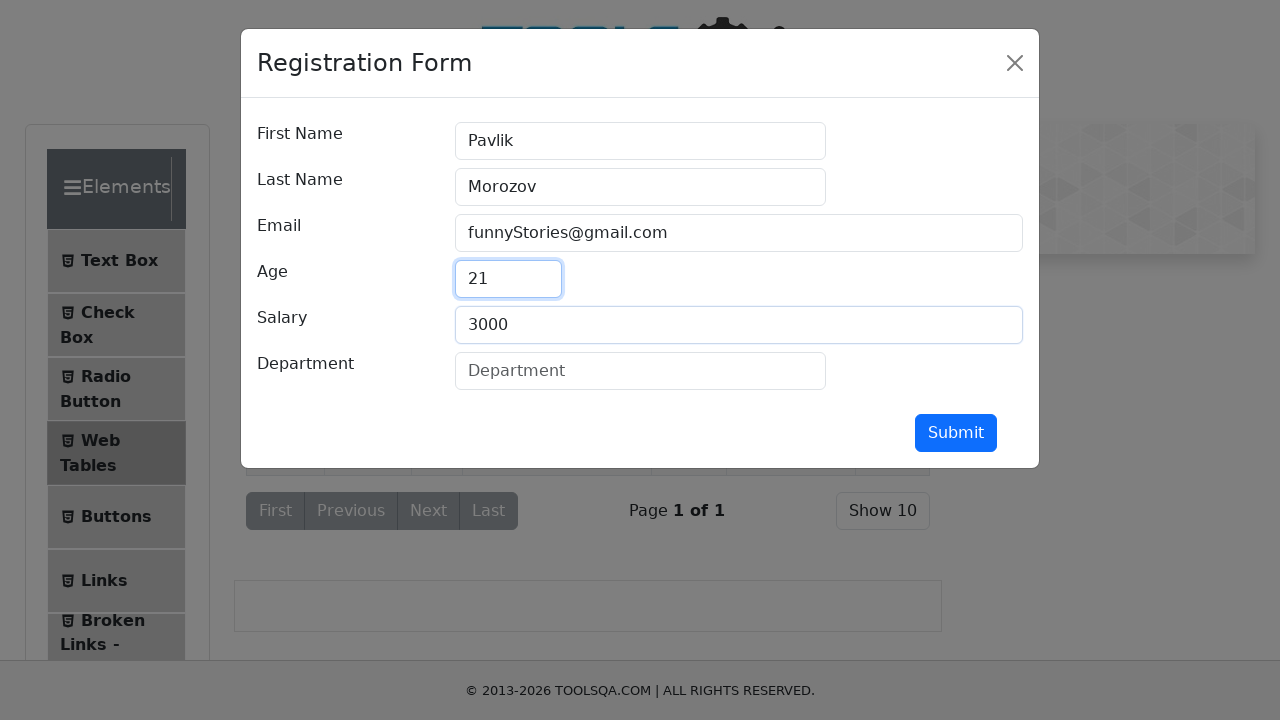

Filled department field with 'QA department' on #department
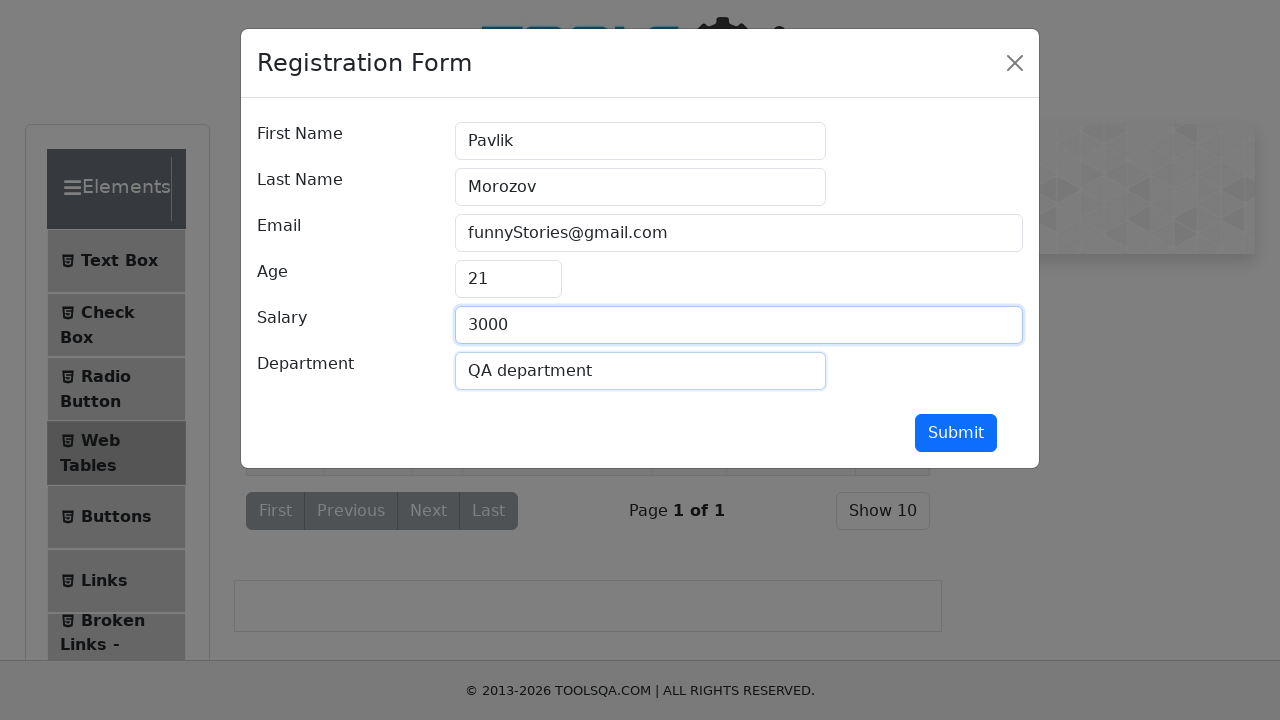

Clicked submit button to add new record to web table at (956, 433) on #submit
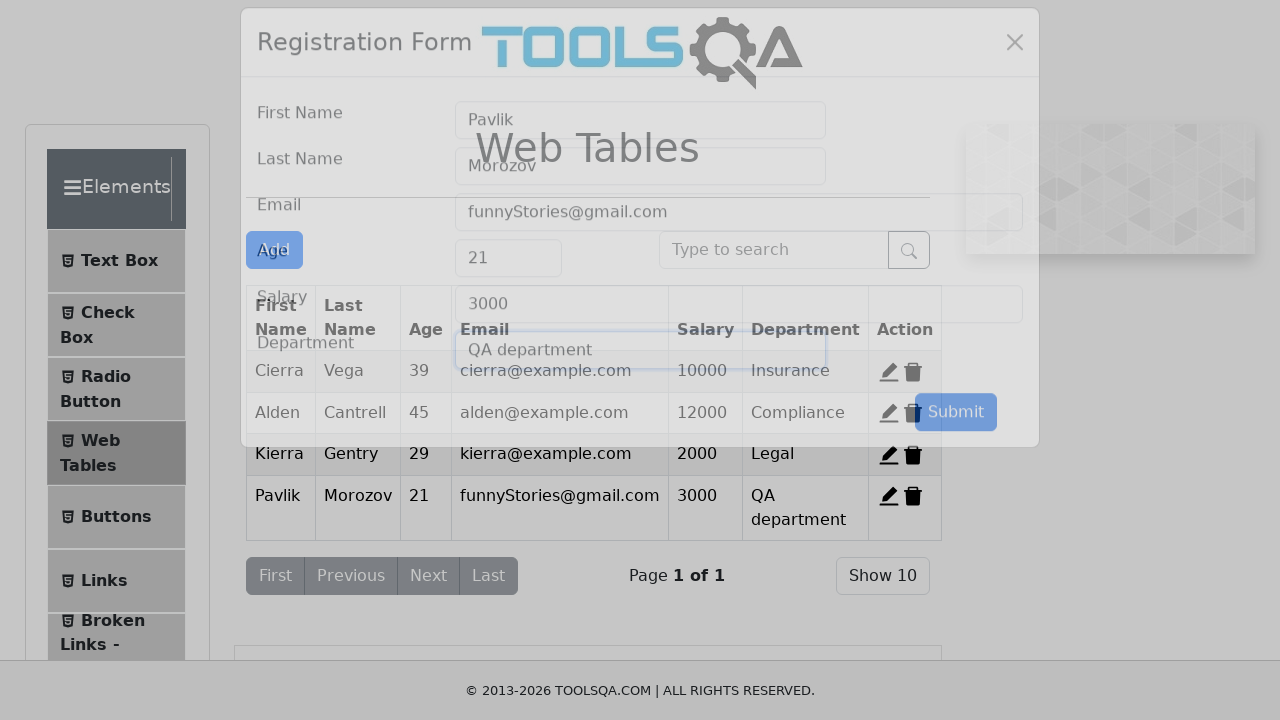

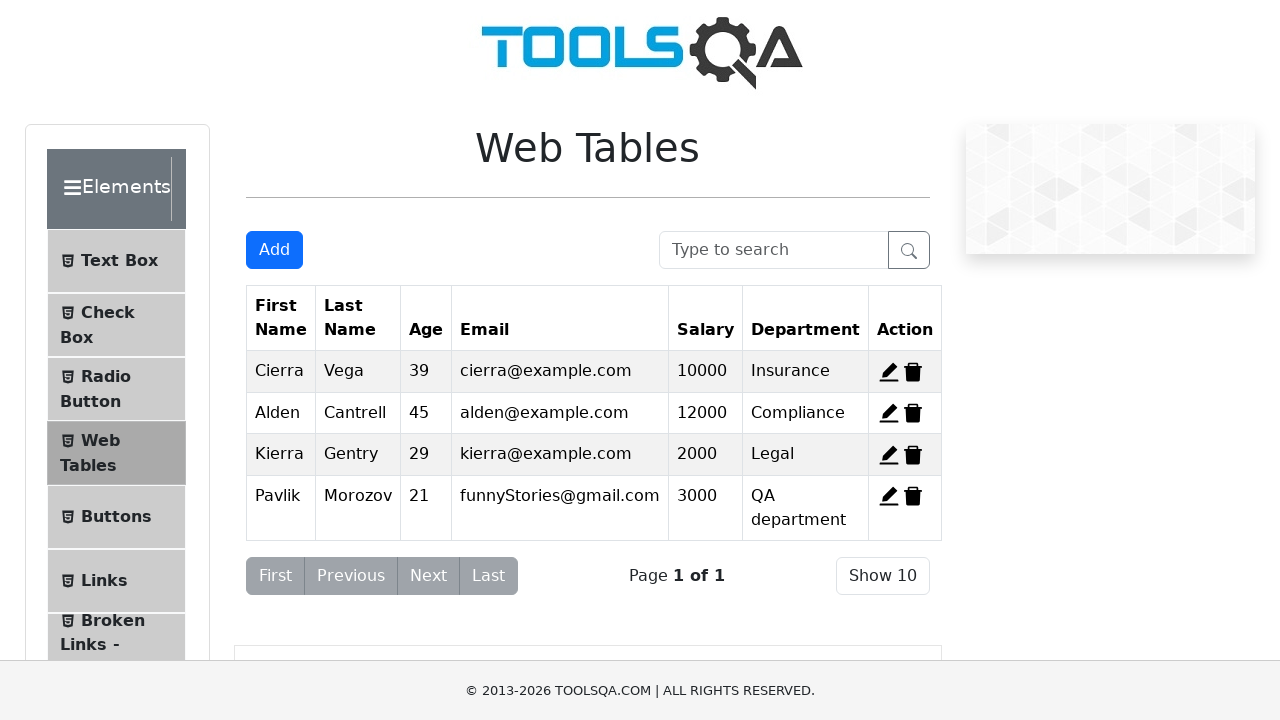